Tests marking individual todo items as complete

Starting URL: https://demo.playwright.dev/todomvc

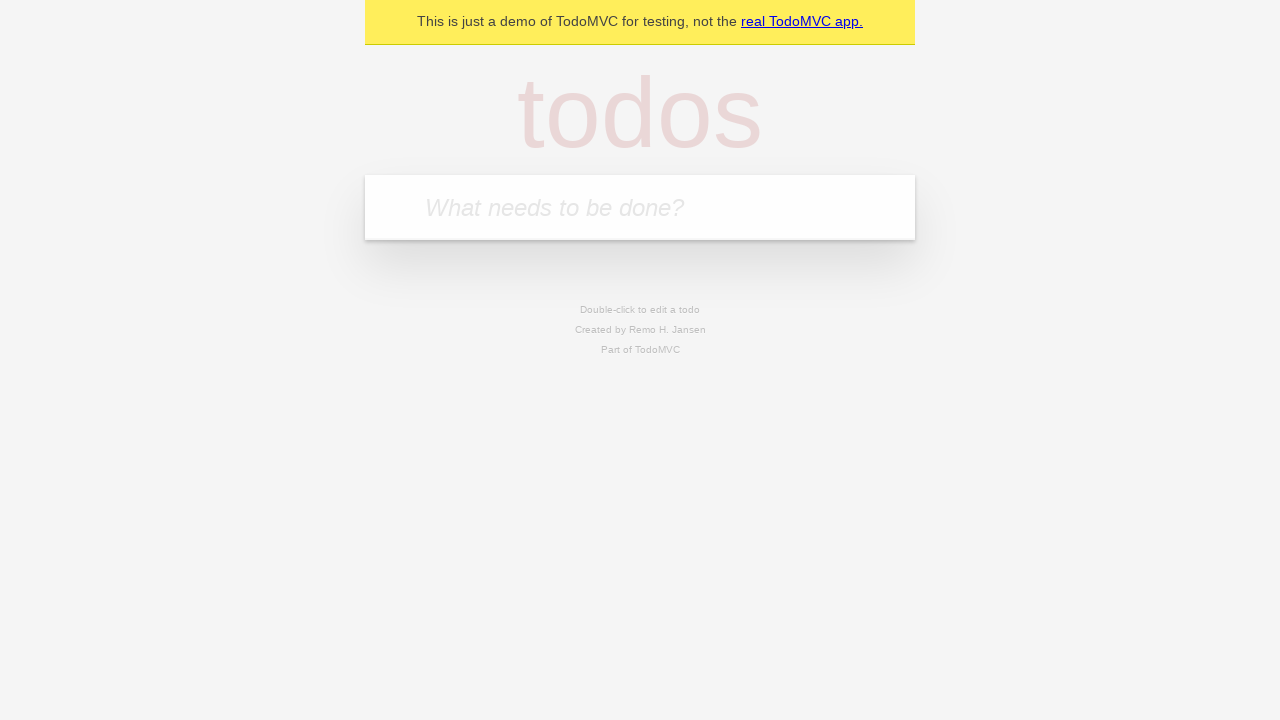

Filled todo input with 'buy some cheese' on internal:attr=[placeholder="What needs to be done?"i]
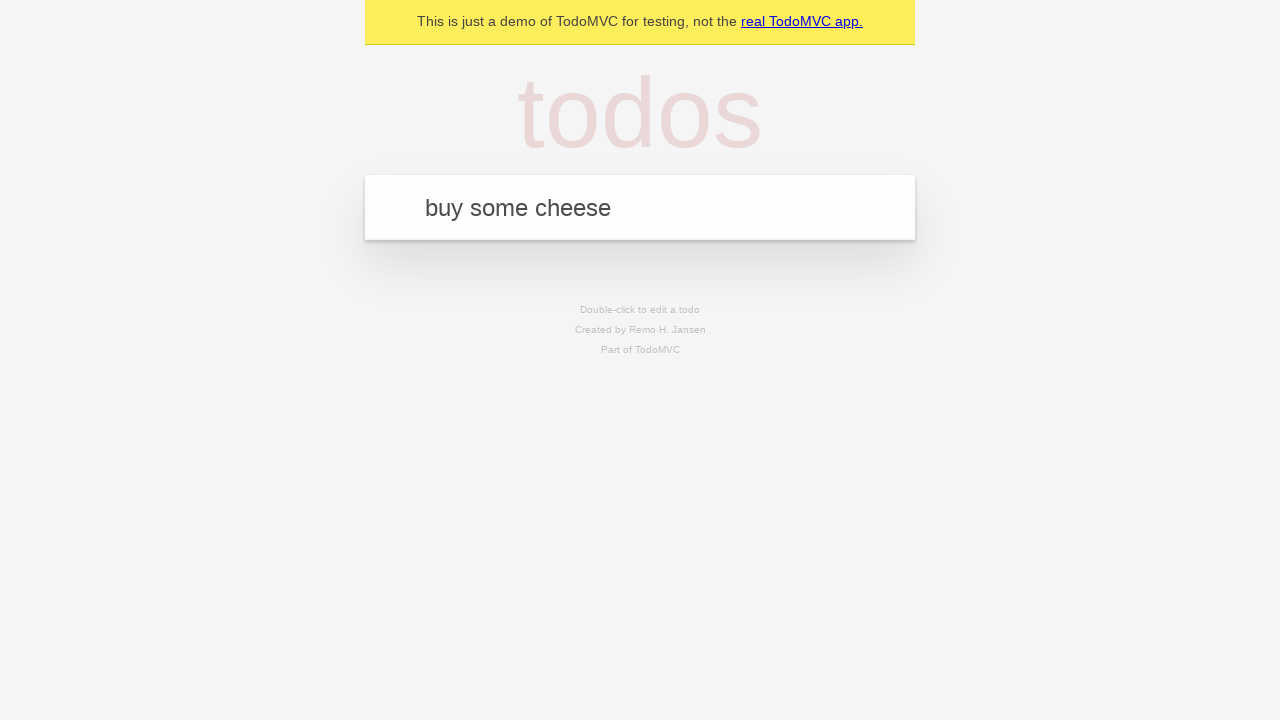

Pressed Enter to add 'buy some cheese' to todo list on internal:attr=[placeholder="What needs to be done?"i]
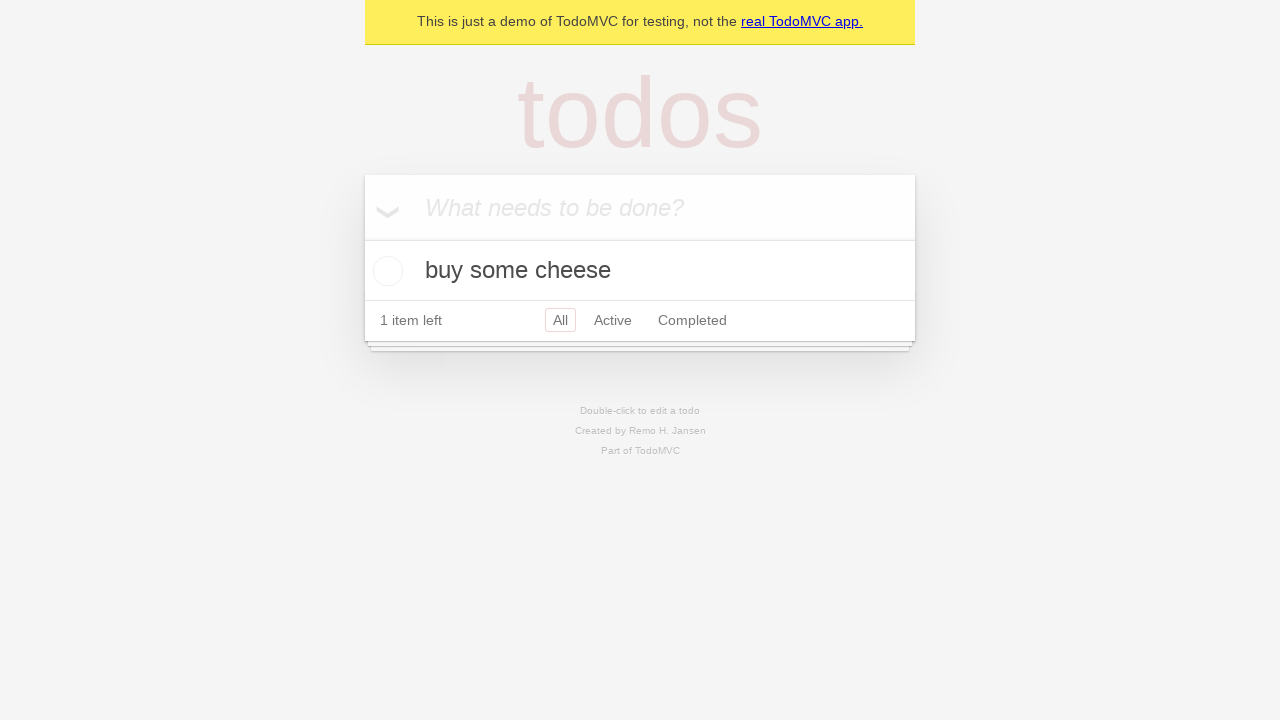

Filled todo input with 'feed the cat' on internal:attr=[placeholder="What needs to be done?"i]
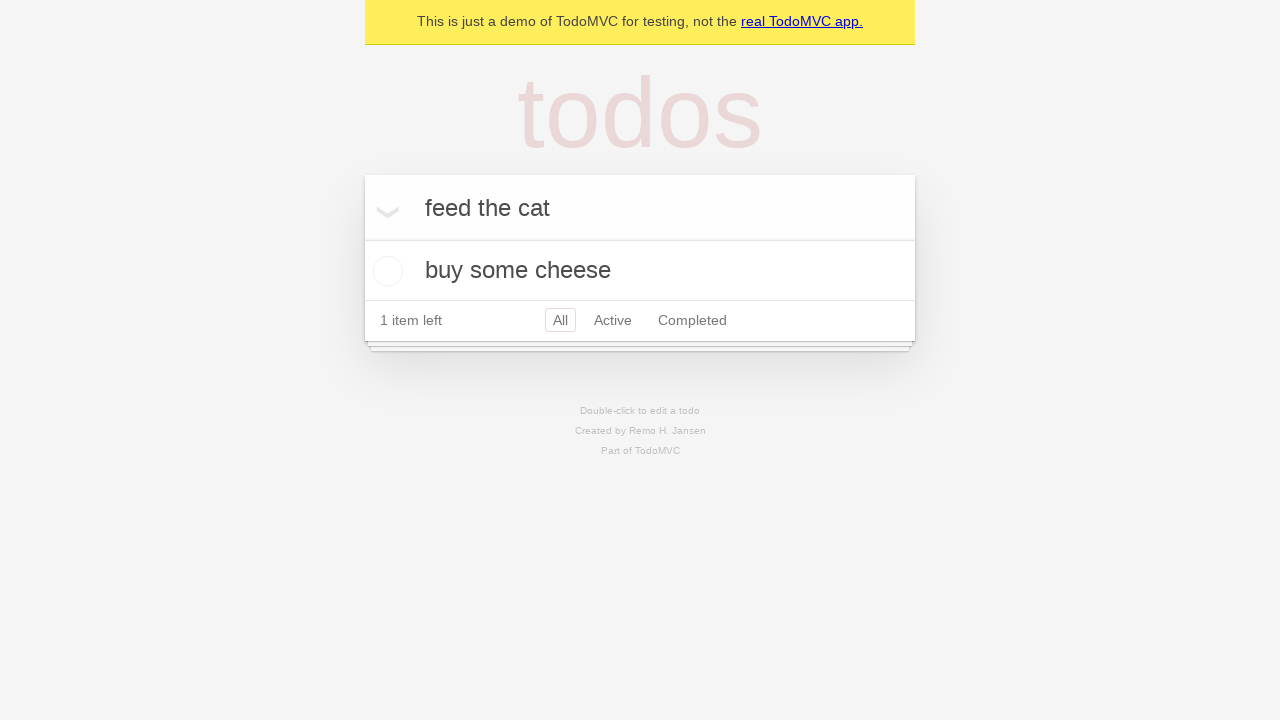

Pressed Enter to add 'feed the cat' to todo list on internal:attr=[placeholder="What needs to be done?"i]
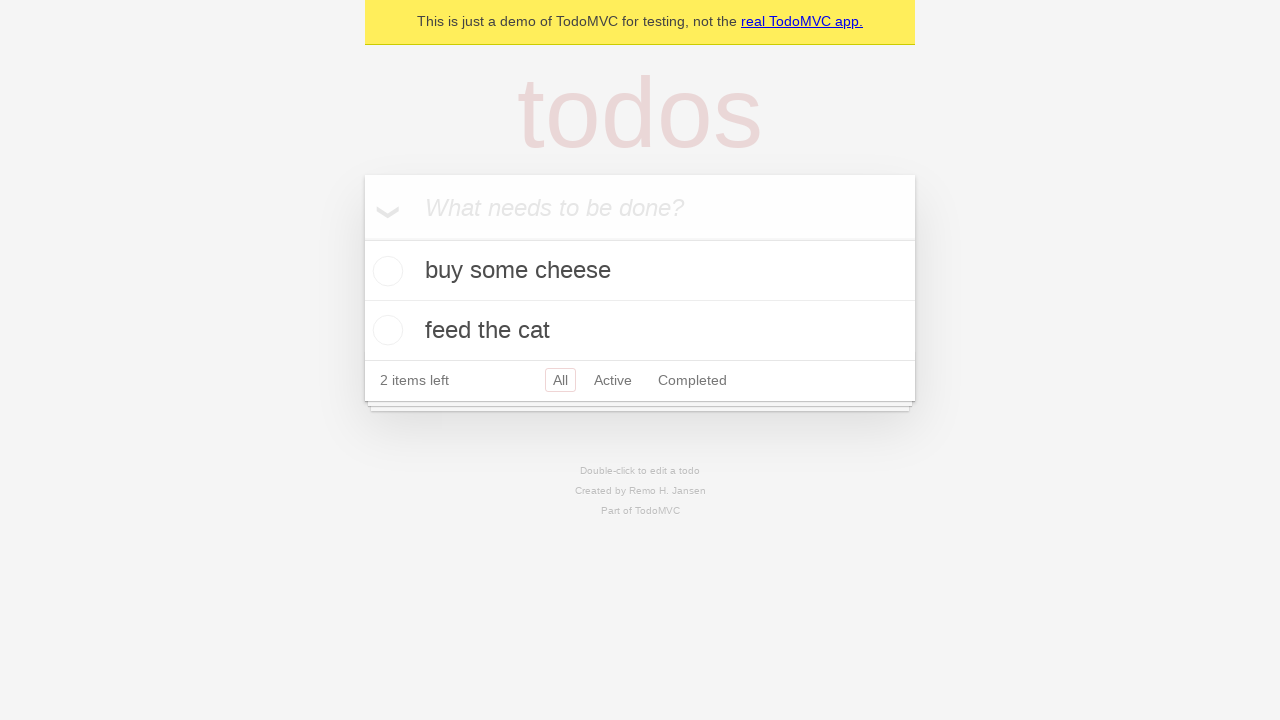

Marked first todo item 'buy some cheese' as complete at (385, 271) on internal:testid=[data-testid="todo-item"s] >> nth=0 >> internal:role=checkbox
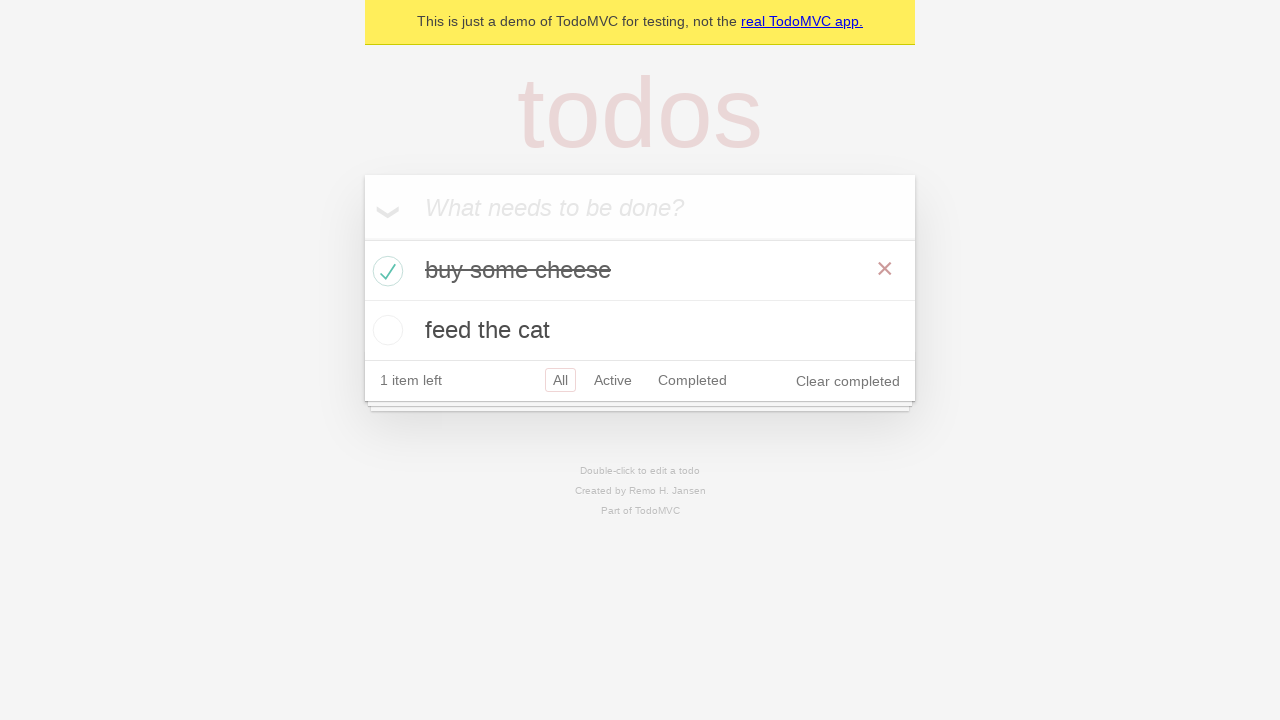

Marked second todo item 'feed the cat' as complete at (385, 330) on internal:testid=[data-testid="todo-item"s] >> nth=1 >> internal:role=checkbox
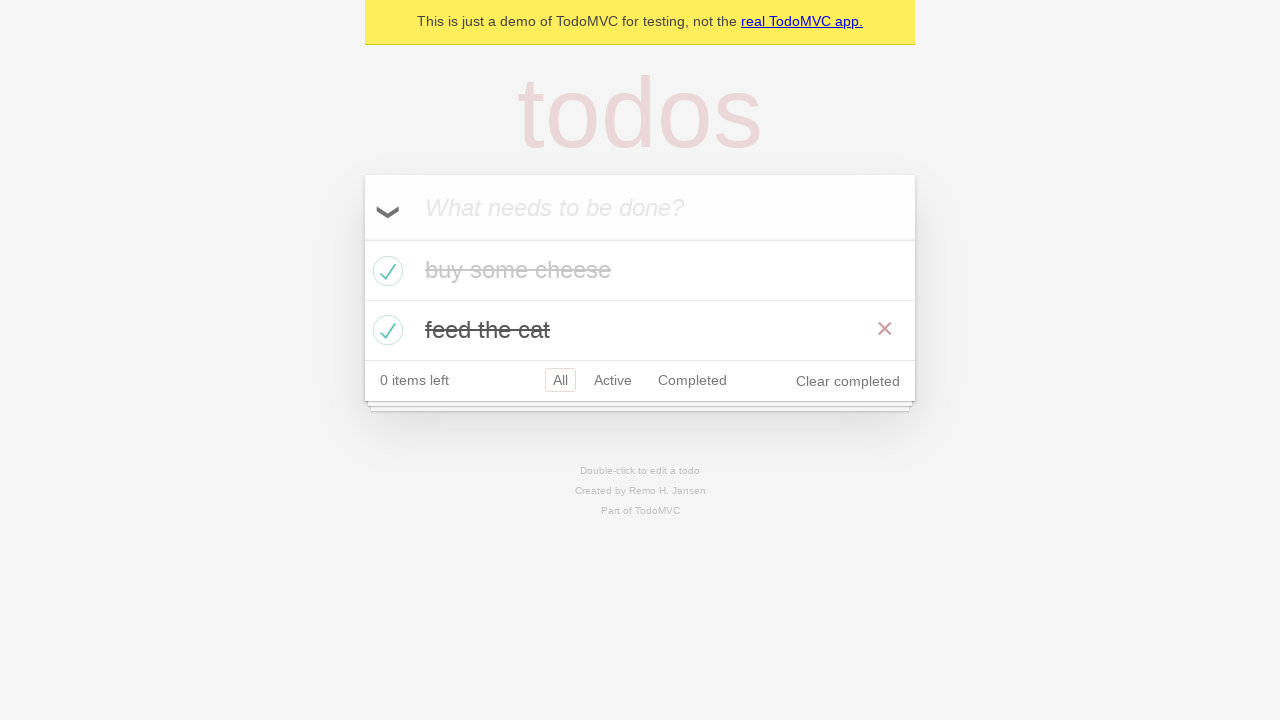

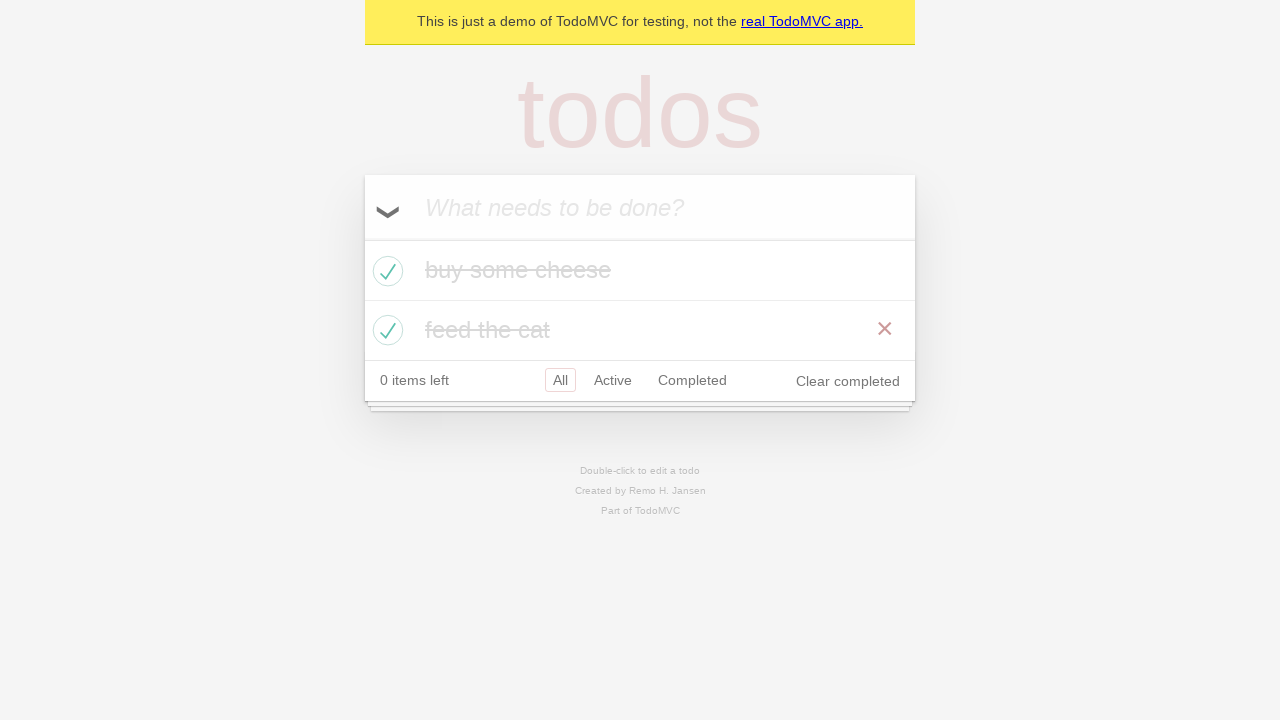